Tests file download functionality by navigating to a download page and clicking on a file link to initiate a download.

Starting URL: https://the-internet.herokuapp.com/download

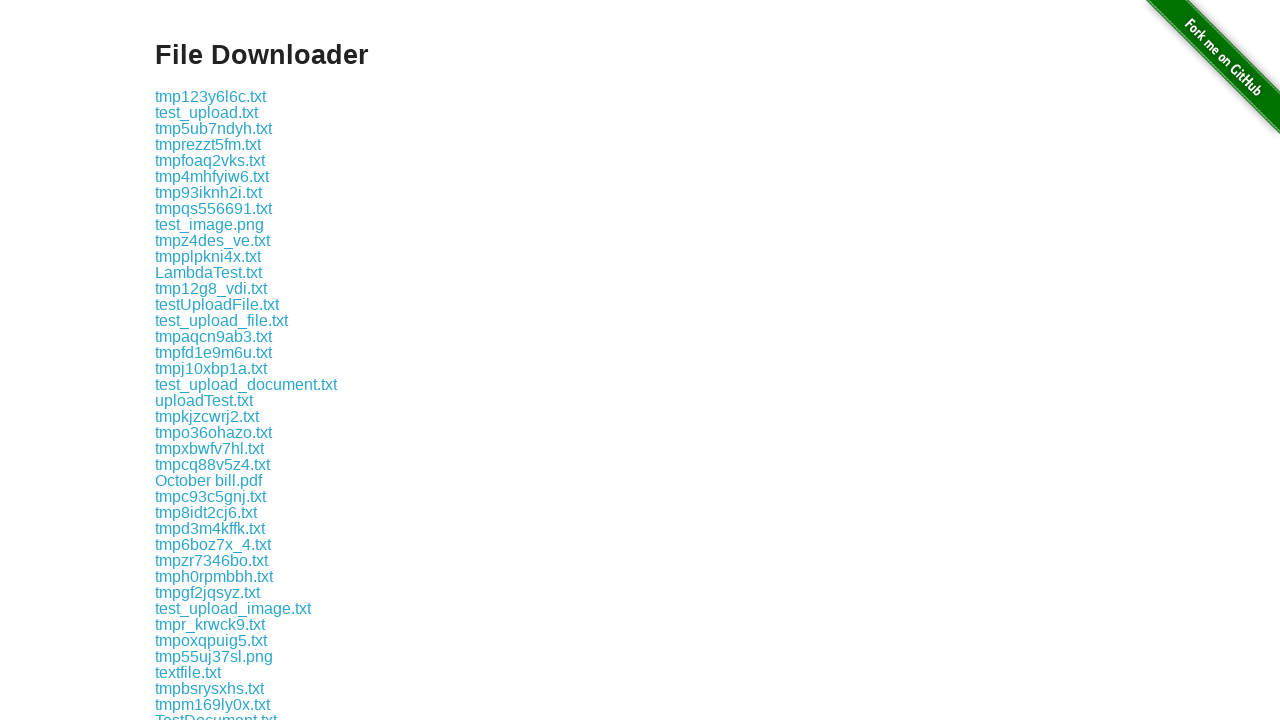

Navigated to download page
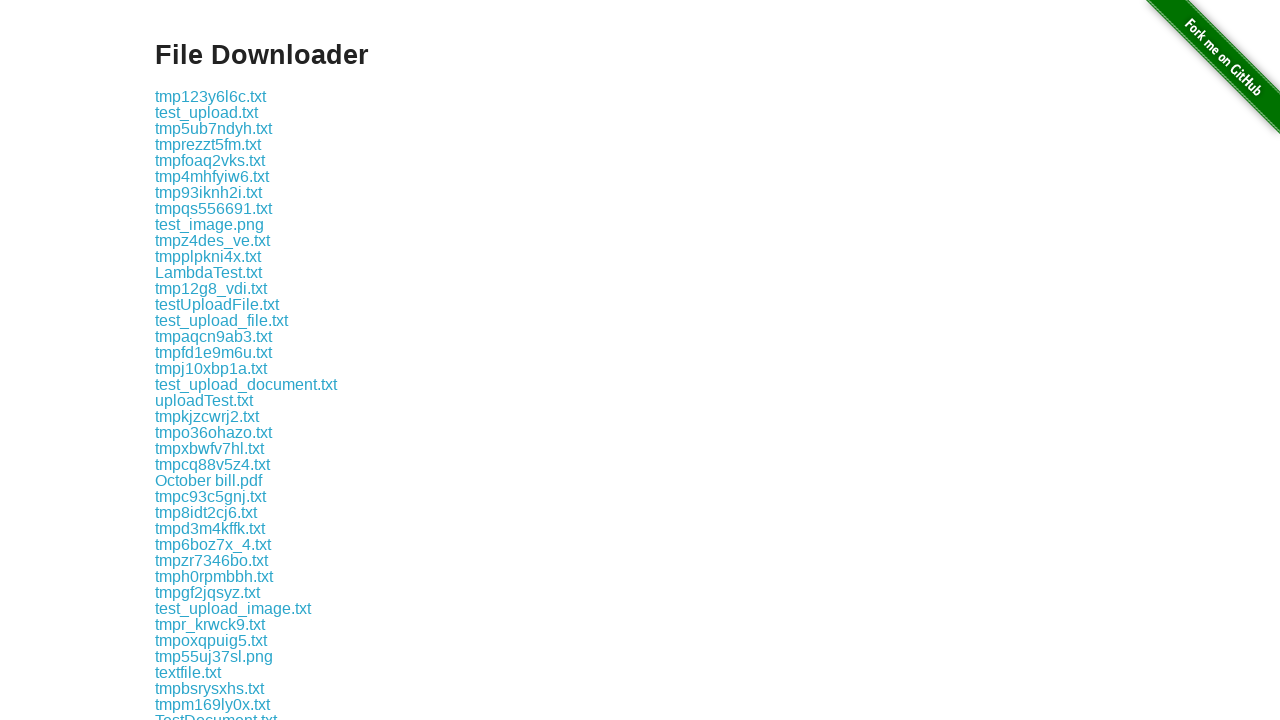

Clicked on file link to initiate download at (198, 360) on a:has-text('some-file.txt')
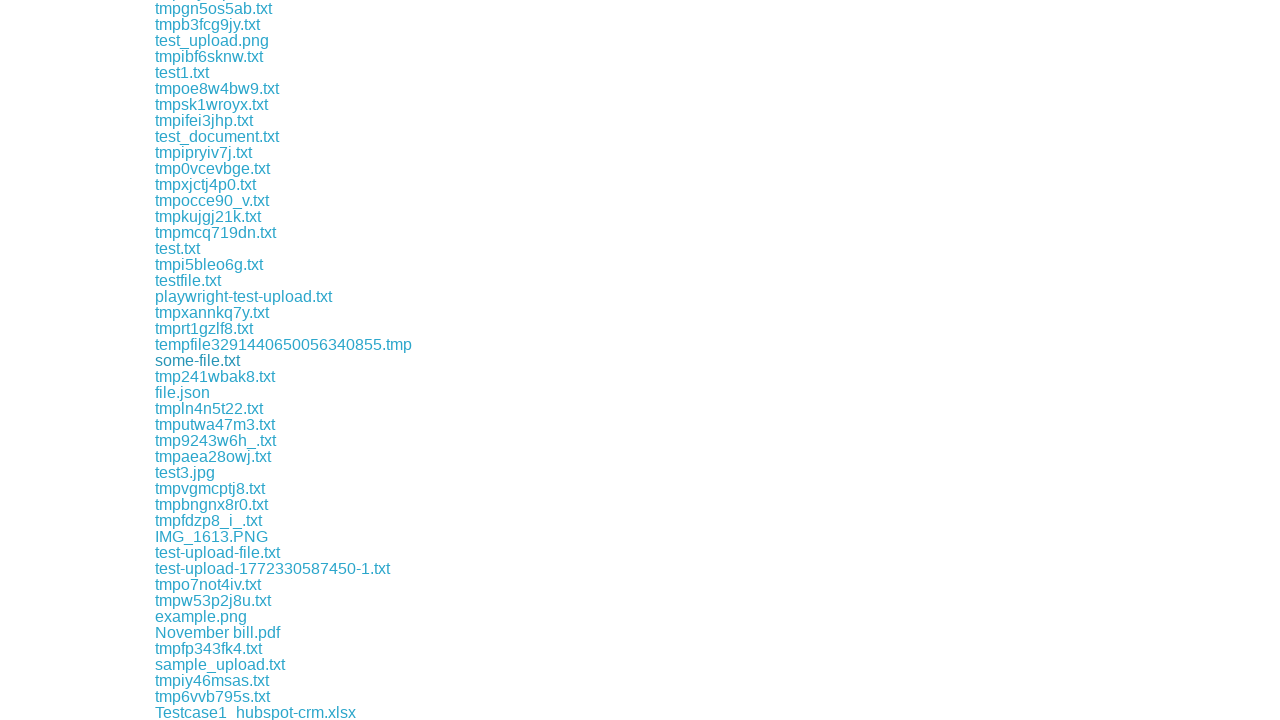

Waited for download to start
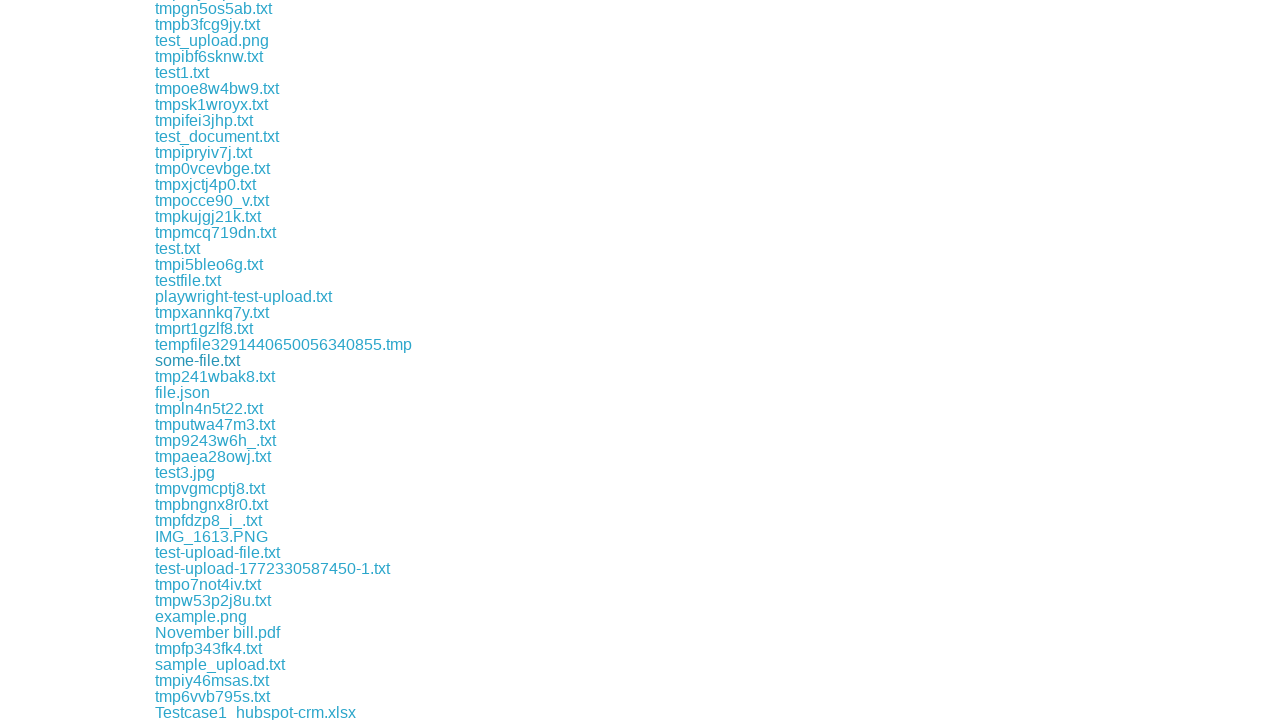

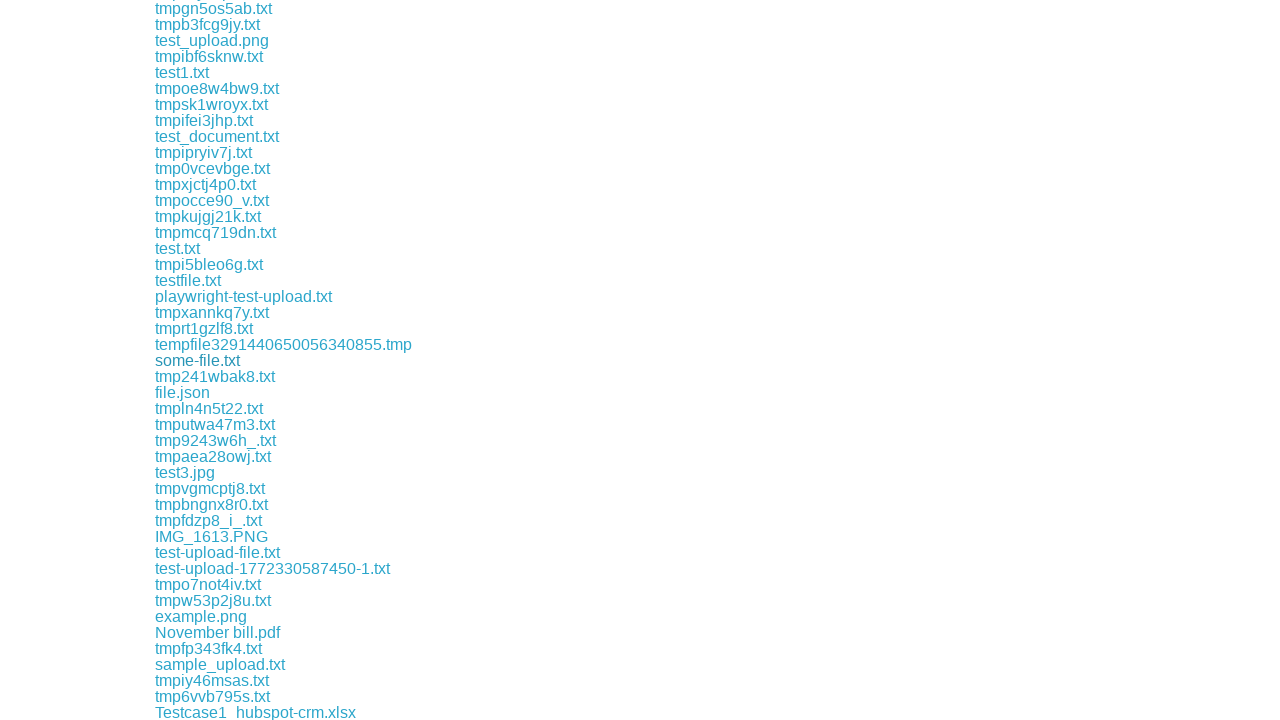